Tests dropdown selection functionality by selecting options using different methods (index, value, and visible text) from a select menu

Starting URL: https://demoqa.com/select-menu

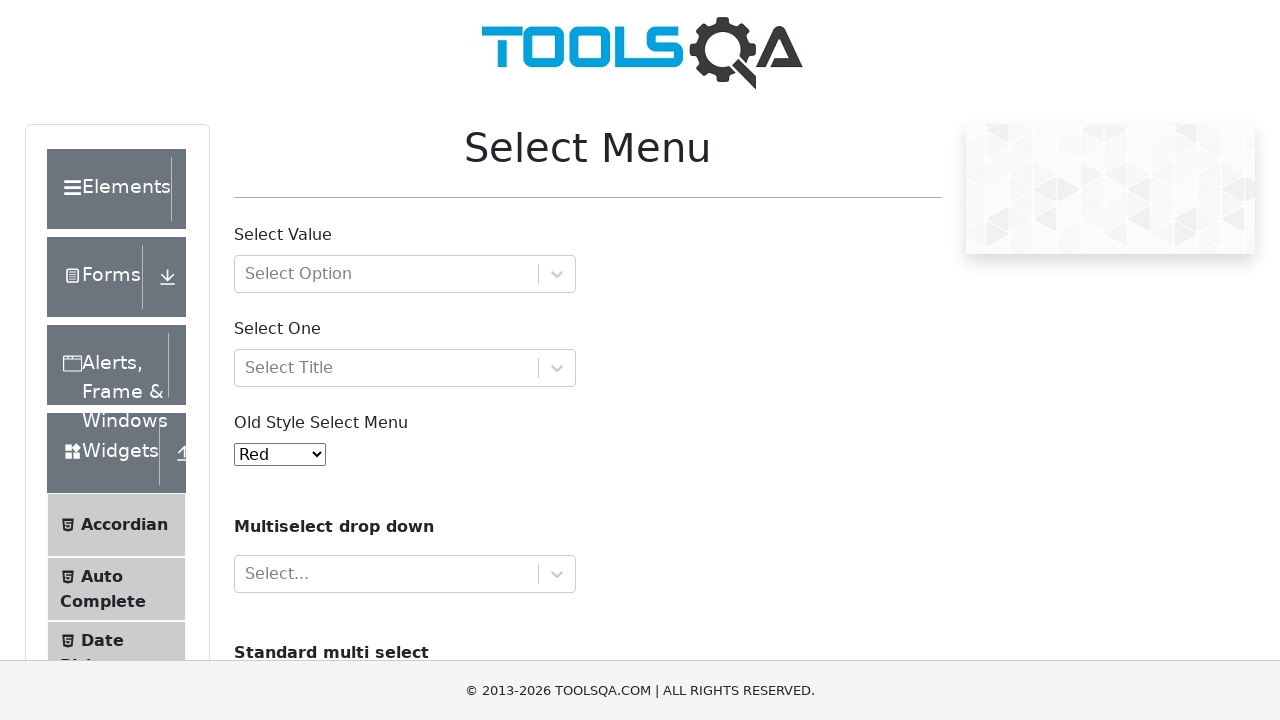

Located the select menu element
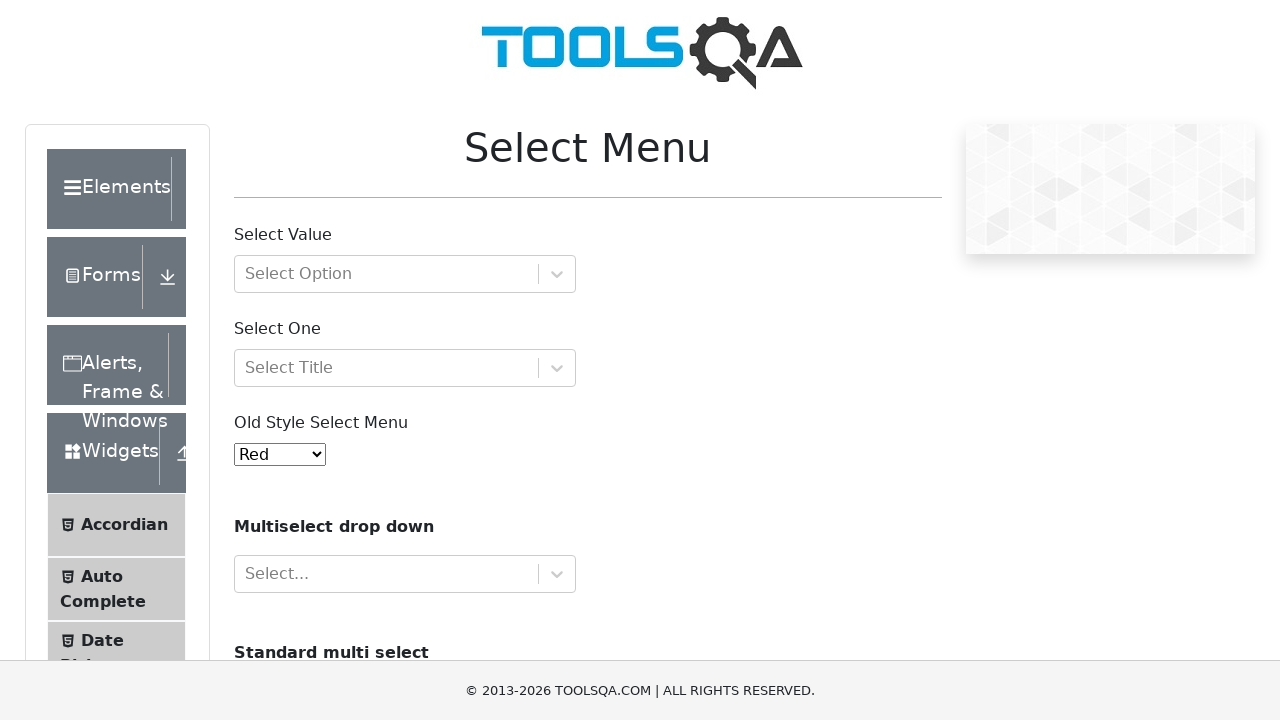

Selected option by index 1 (Blue) on #oldSelectMenu
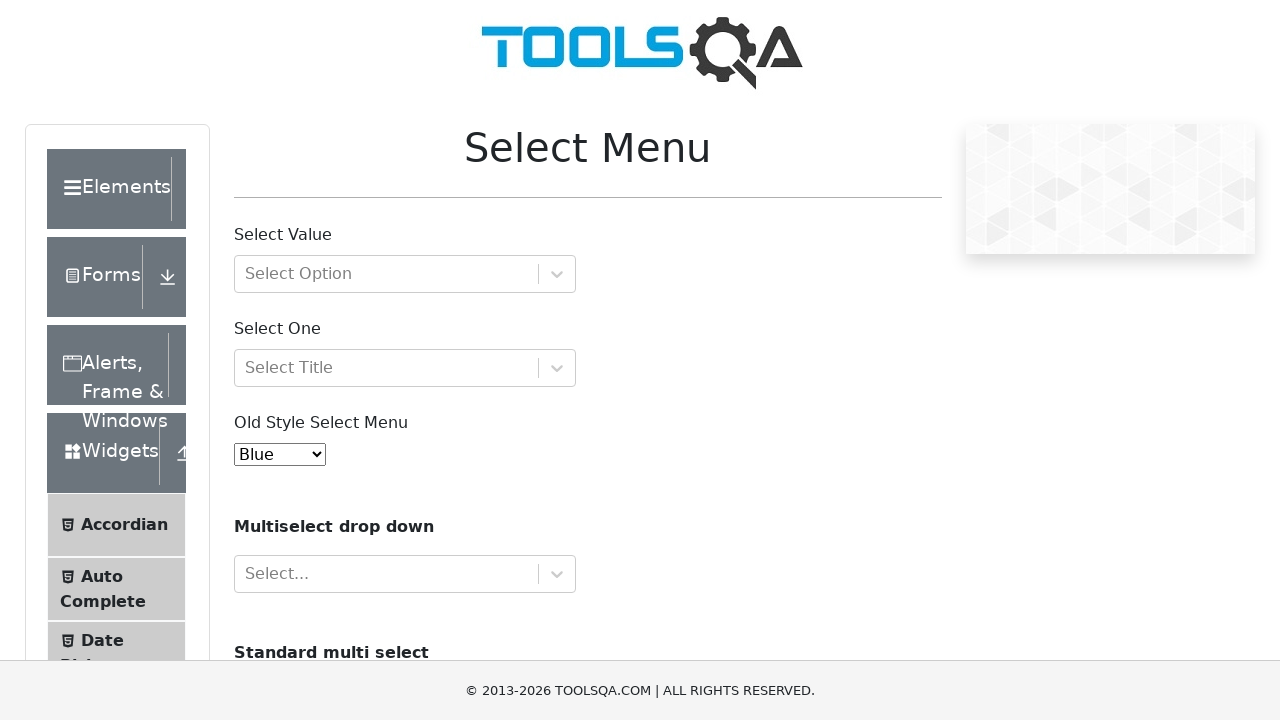

Waited 2000ms between selections
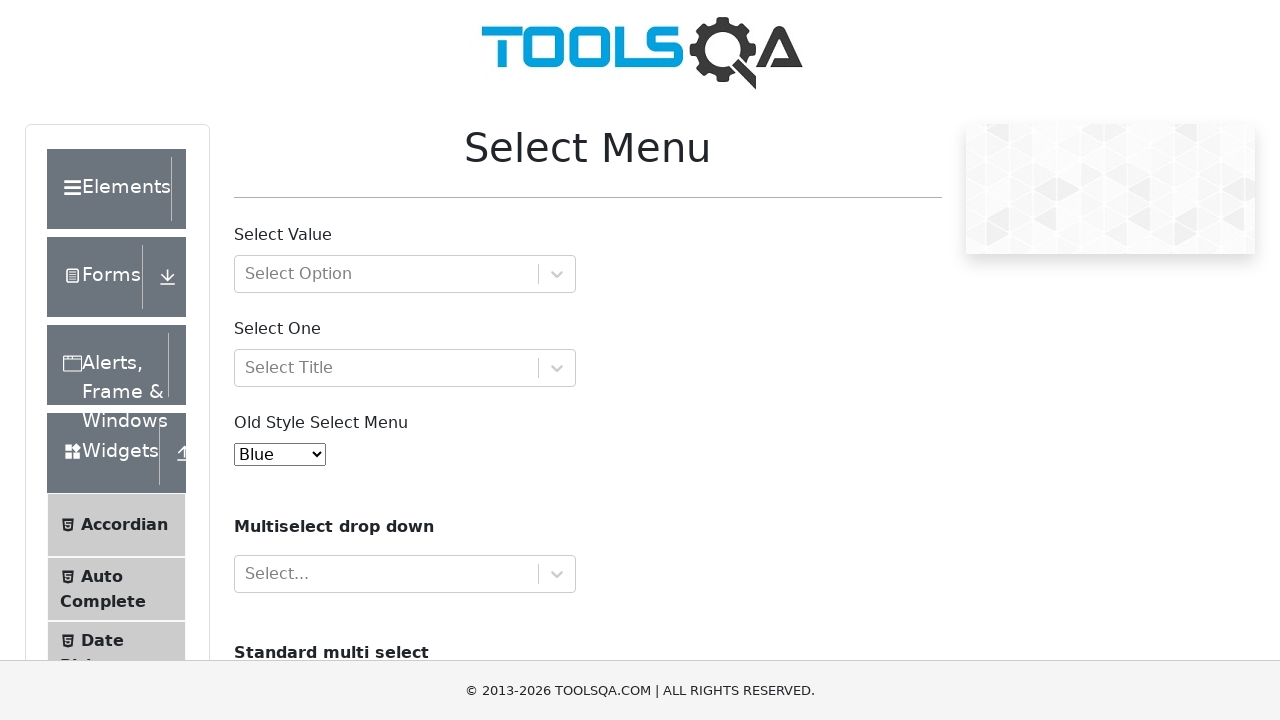

Selected option by value '5' (Purple) on #oldSelectMenu
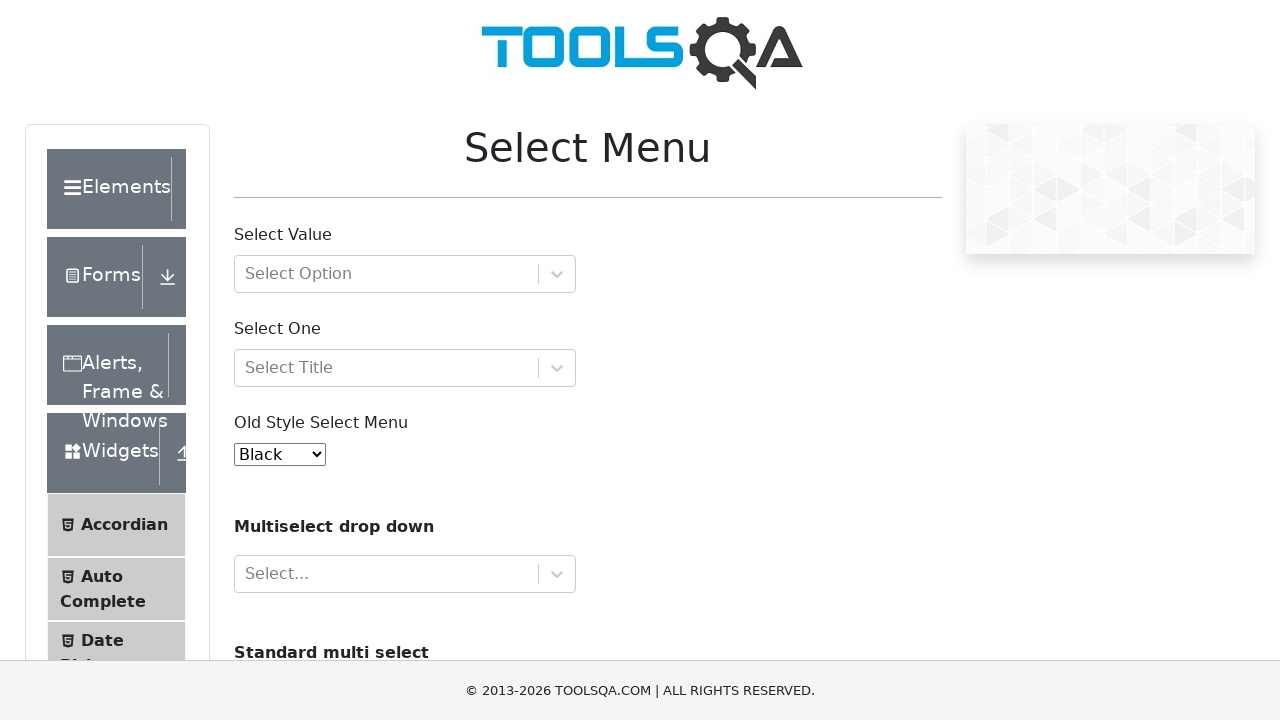

Waited 2000ms between selections
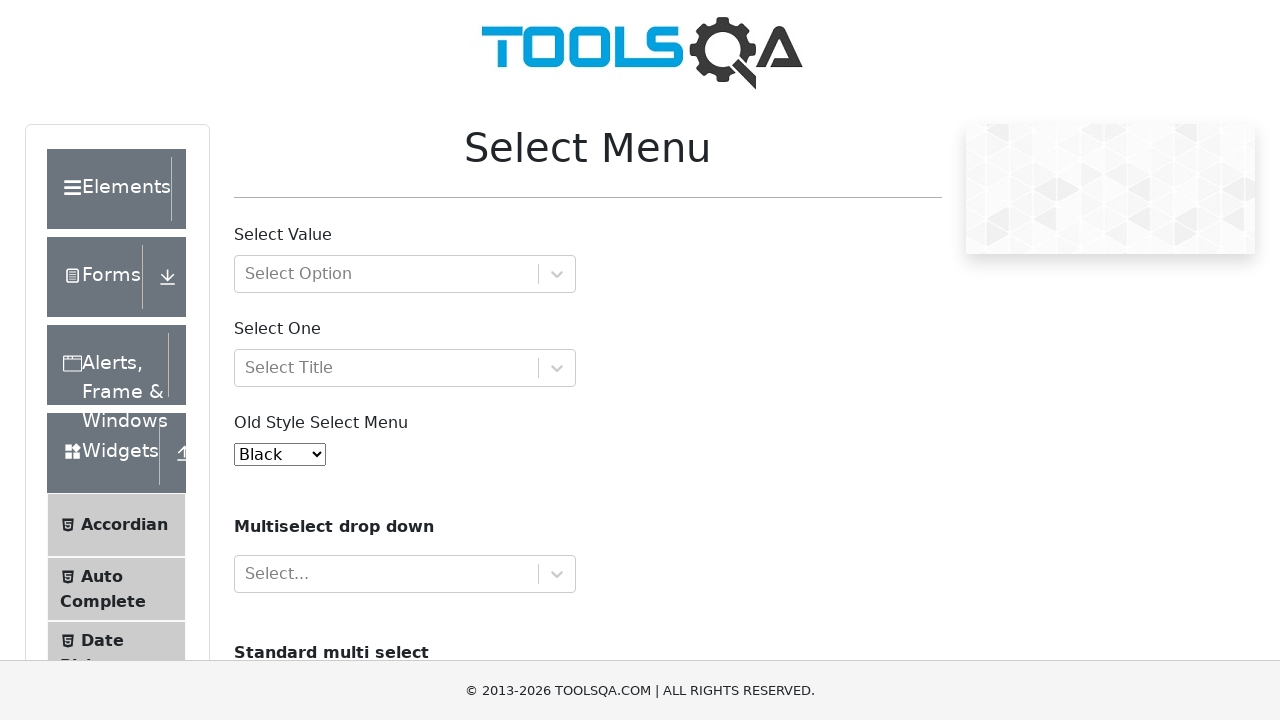

Selected option by visible text 'Magenta' on #oldSelectMenu
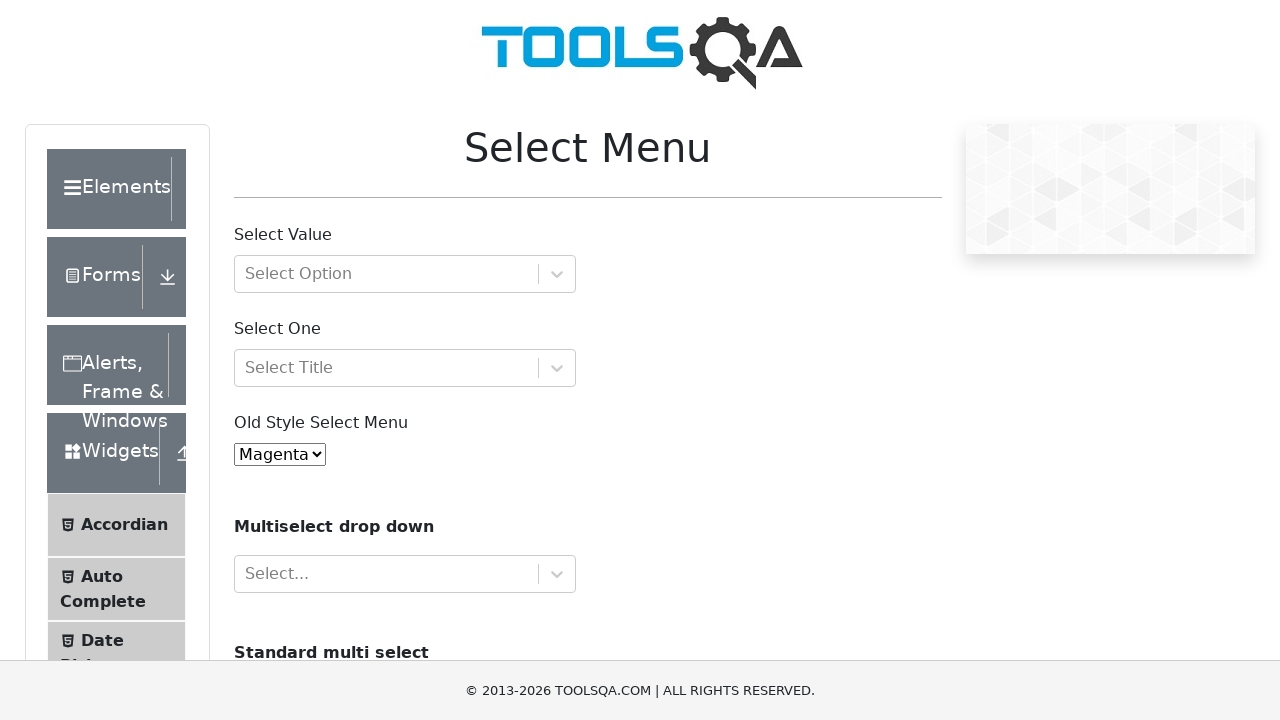

Retrieved all available options from select menu
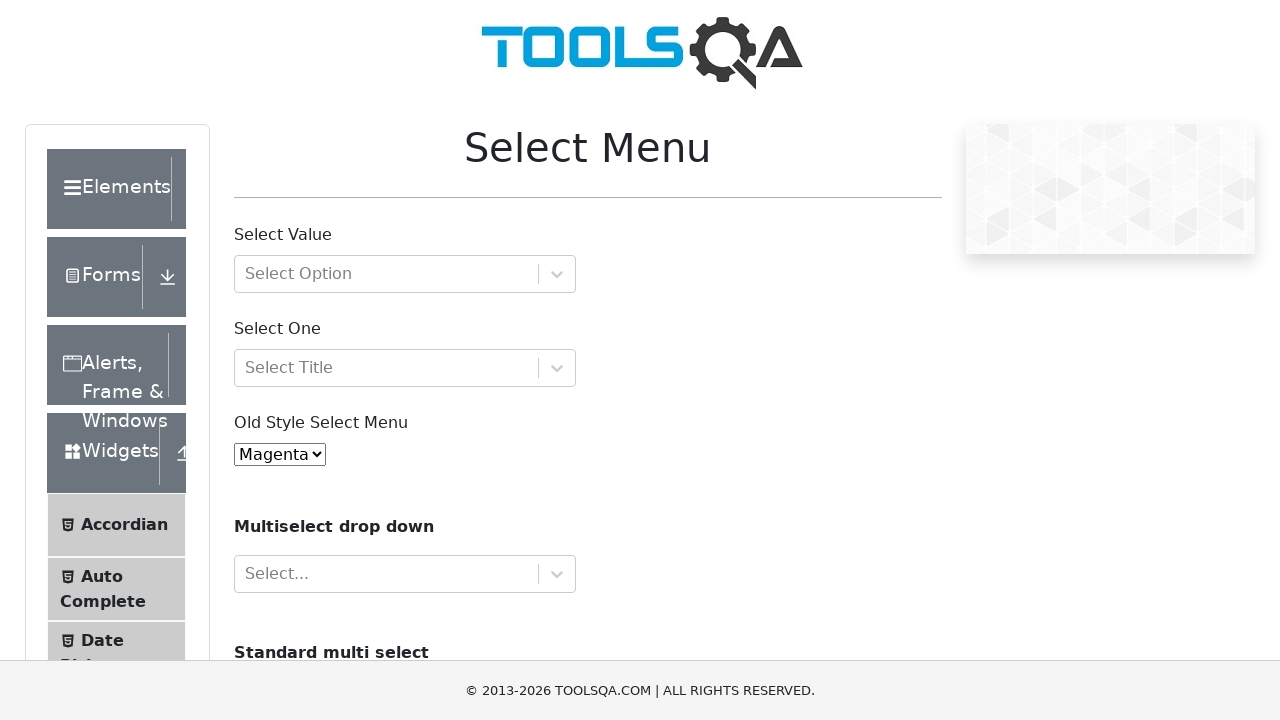

Printed all available options for verification
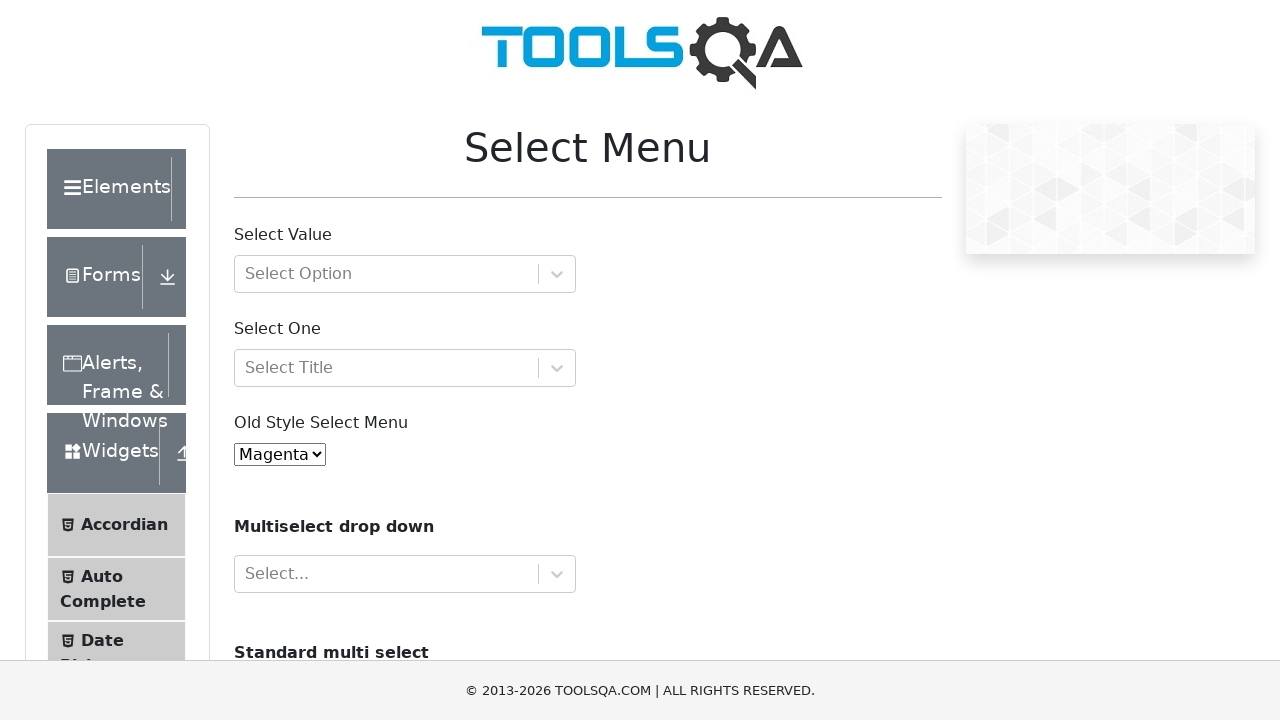

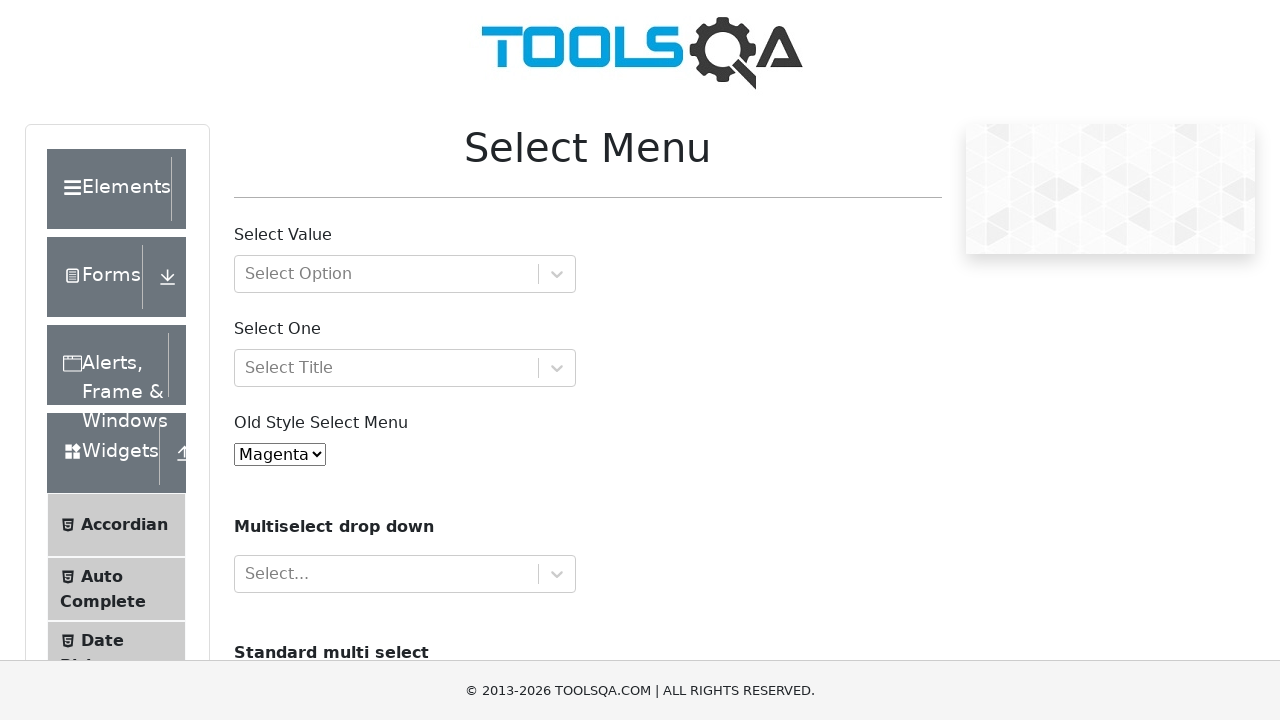